Tests a text box form by filling in full name, email, current address, and permanent address fields, then submitting the form

Starting URL: http://demoqa.com/text-box

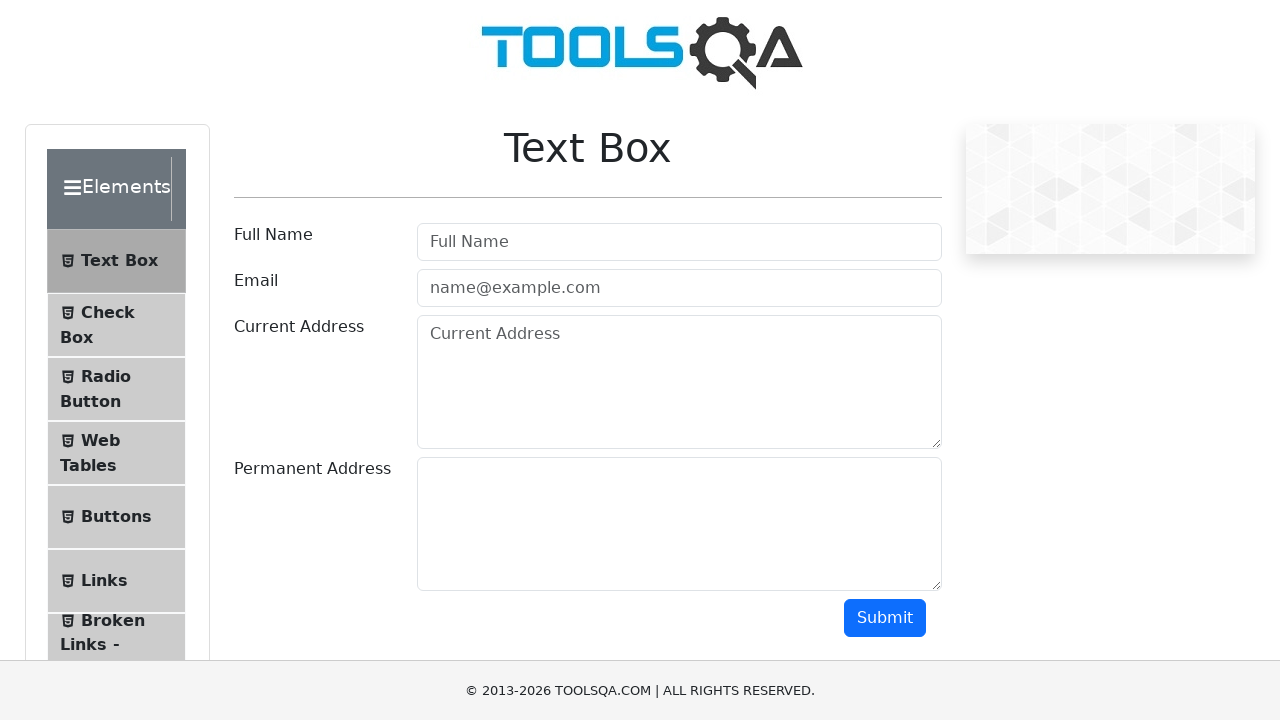

Filled full name field with 'Automation' on input[placeholder='Full Name']
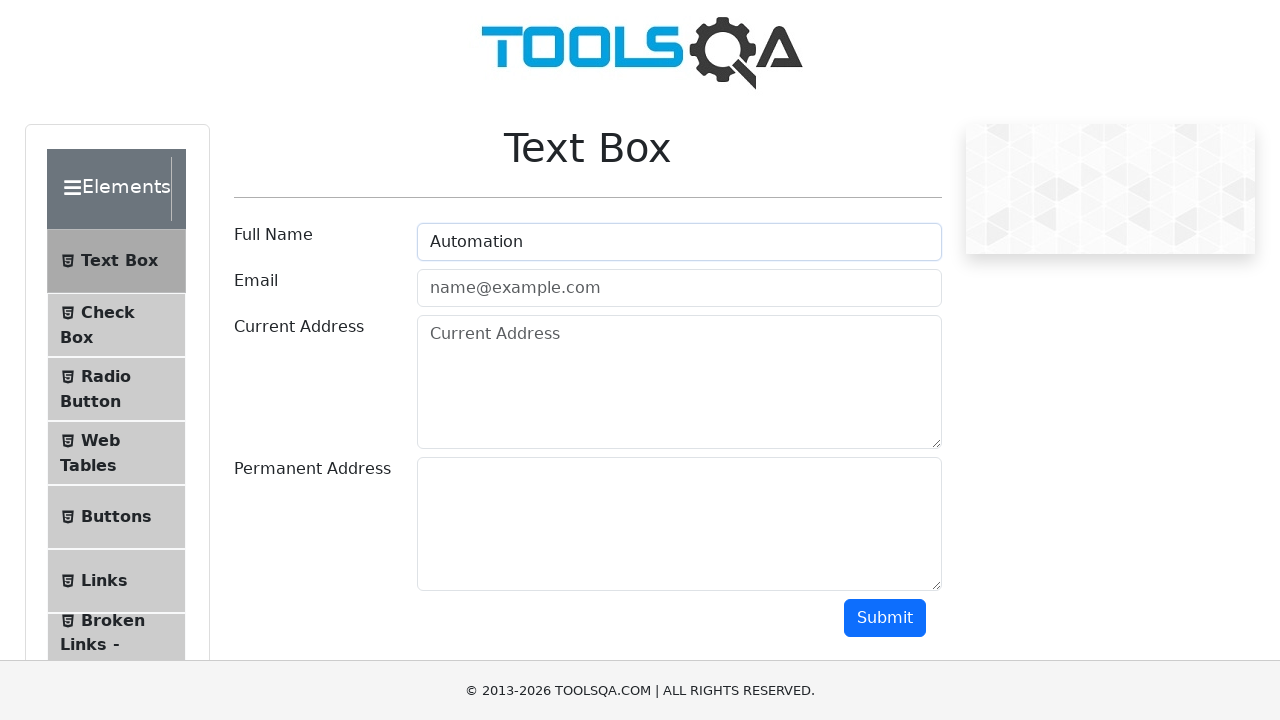

Filled email field with 'Testing@gmail.com' on input[placeholder='name@example.com']
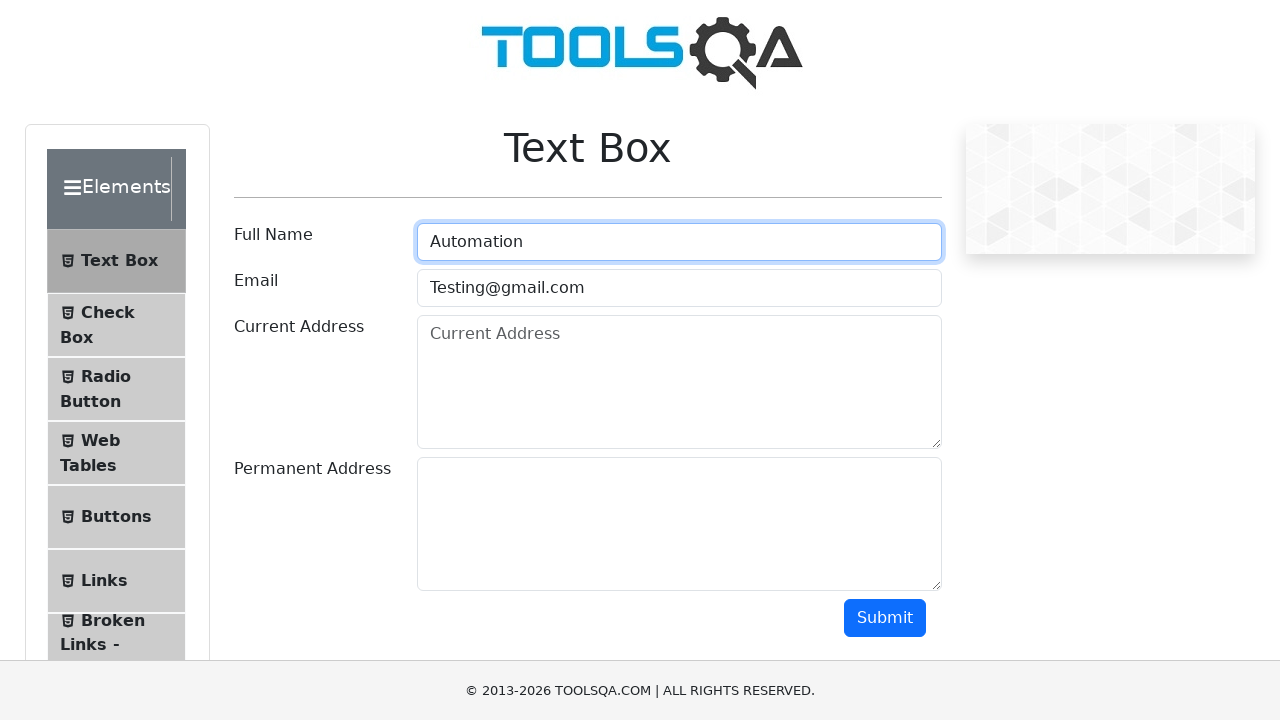

Filled current address field with 'Testing Current Address' on [placeholder='Current Address']
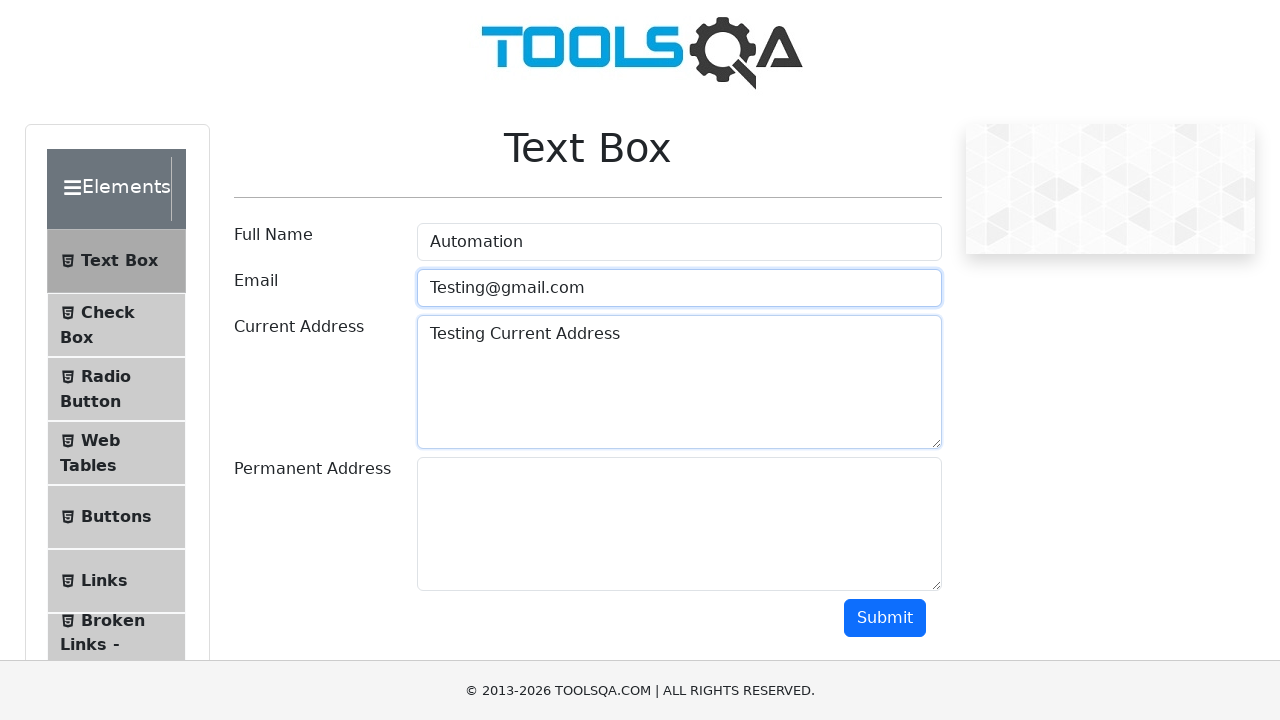

Filled permanent address field with 'Testing Permanent Address' on textarea#permanentAddress
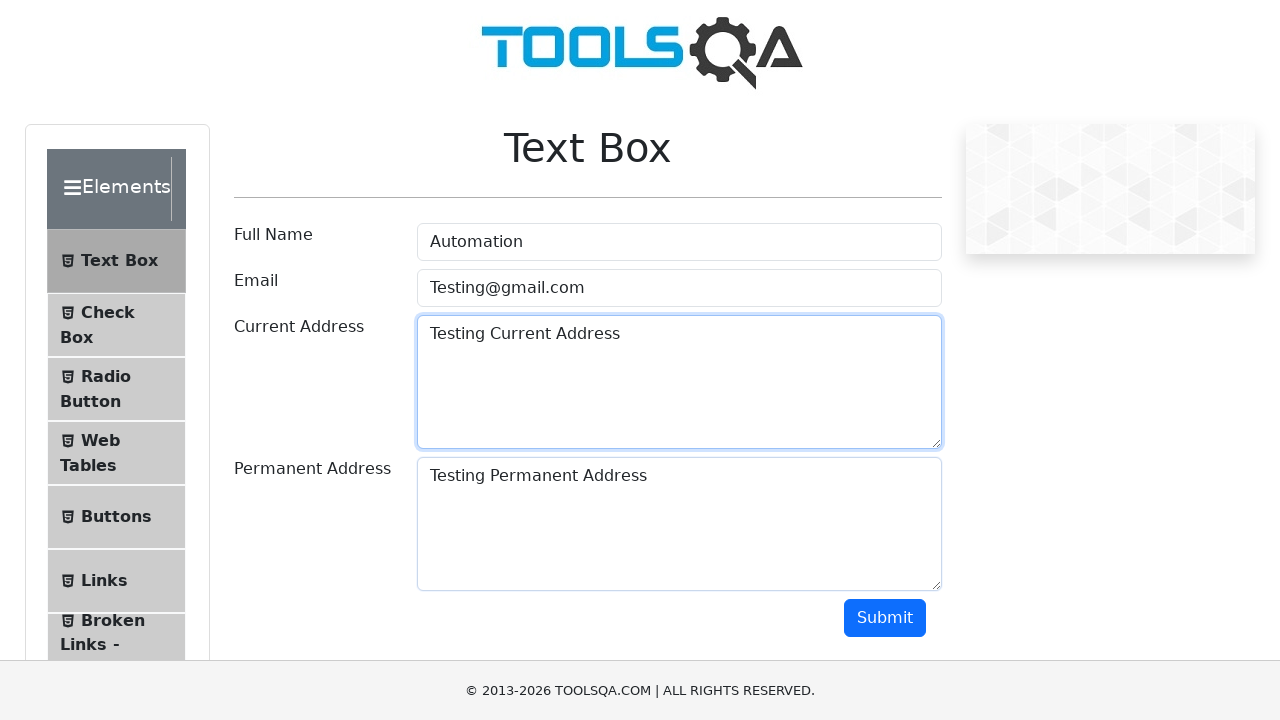

Clicked submit button to submit the form at (885, 618) on button#submit
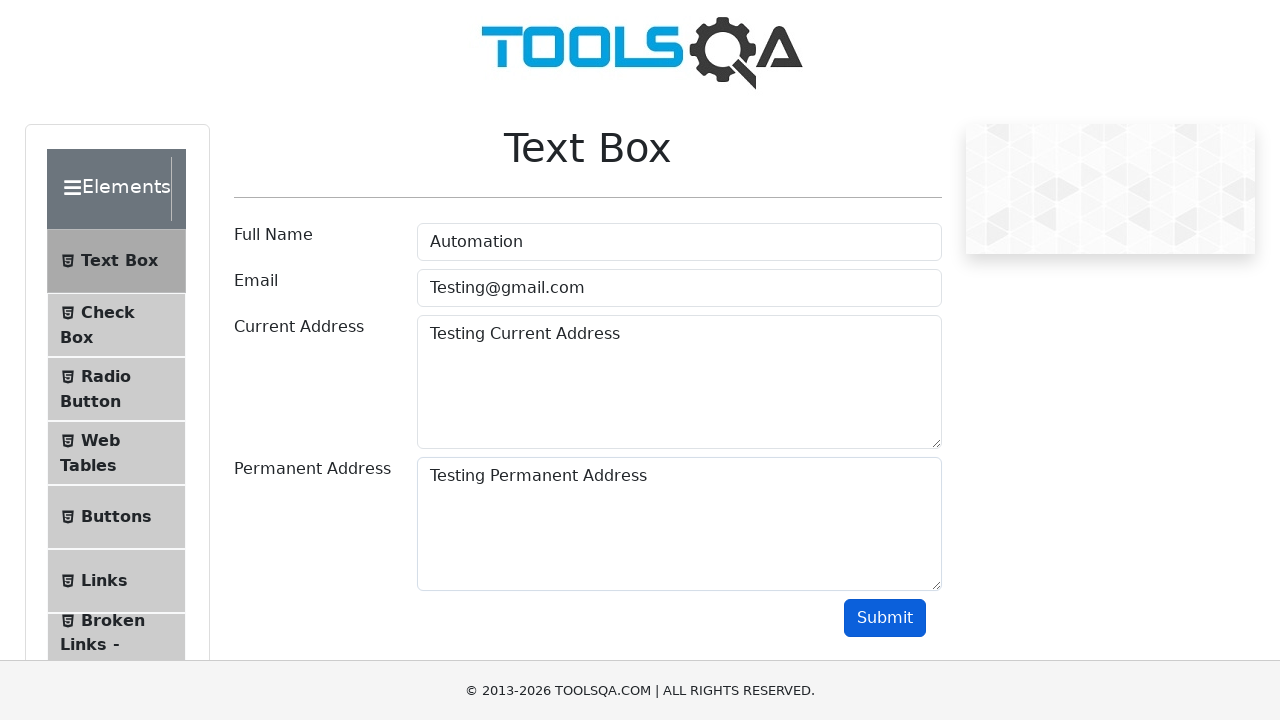

Form submission successful - output section loaded
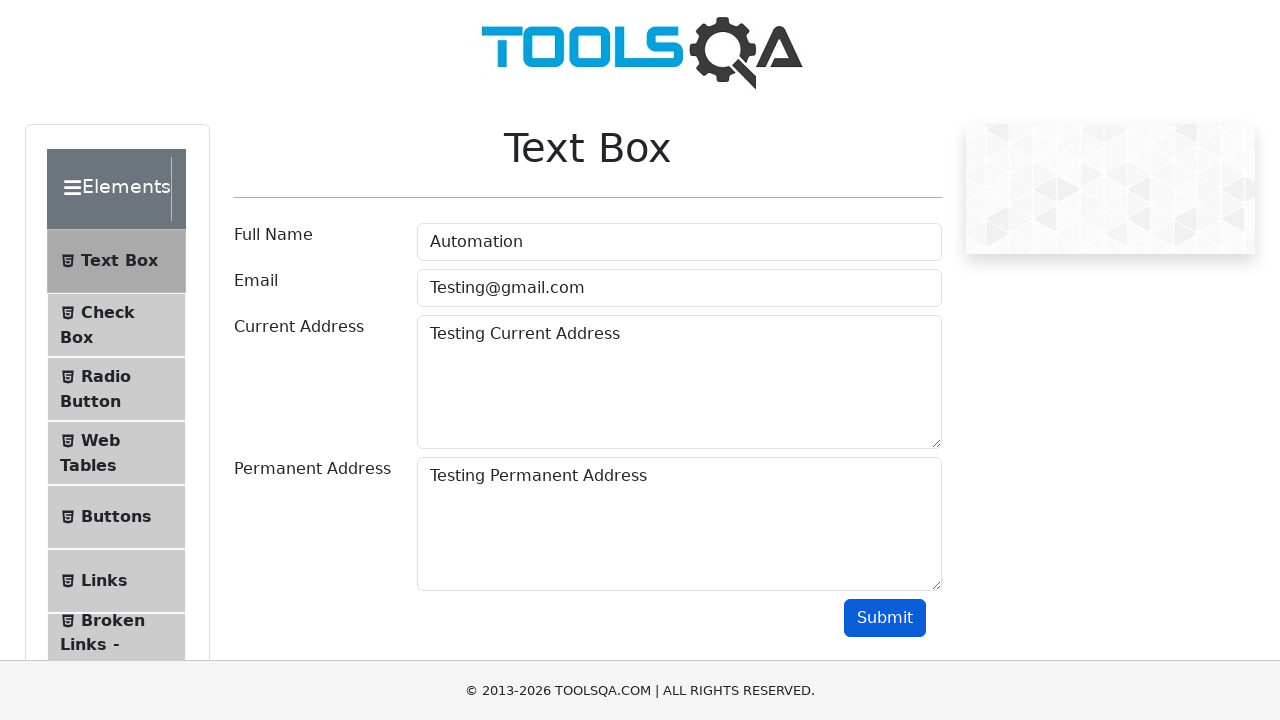

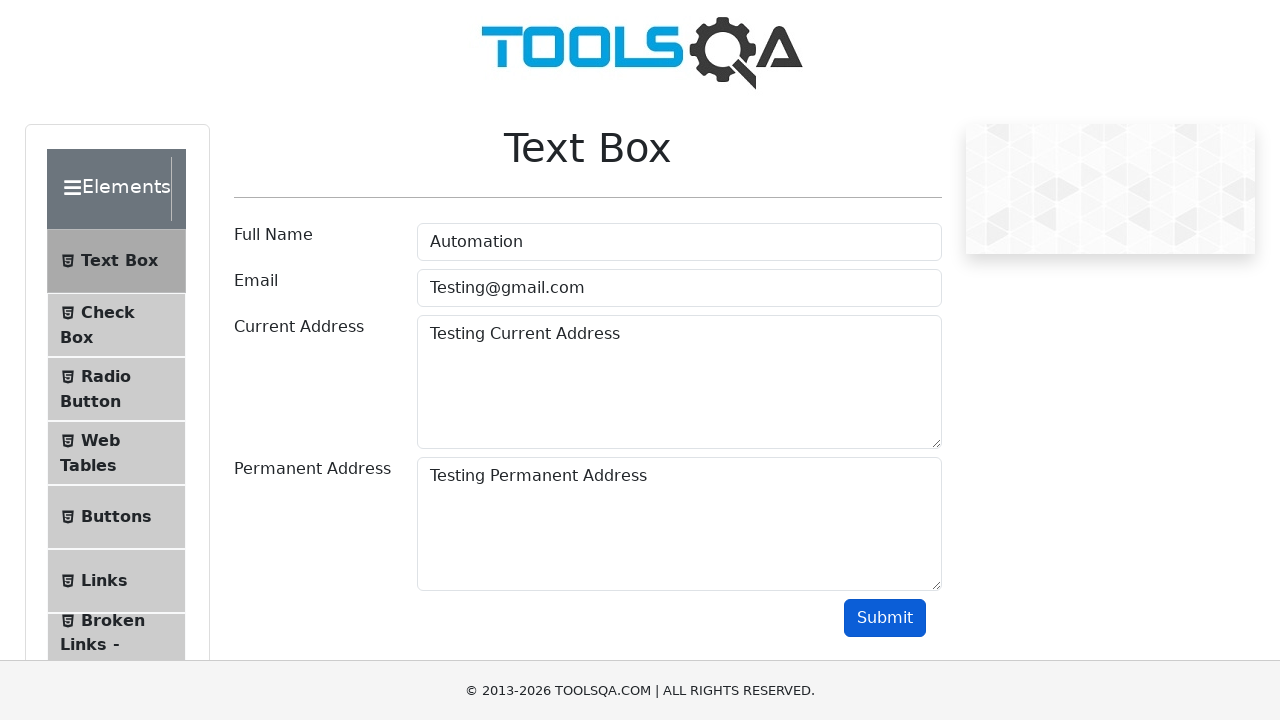